Tests that entered text is trimmed when editing a todo item

Starting URL: https://demo.playwright.dev/todomvc

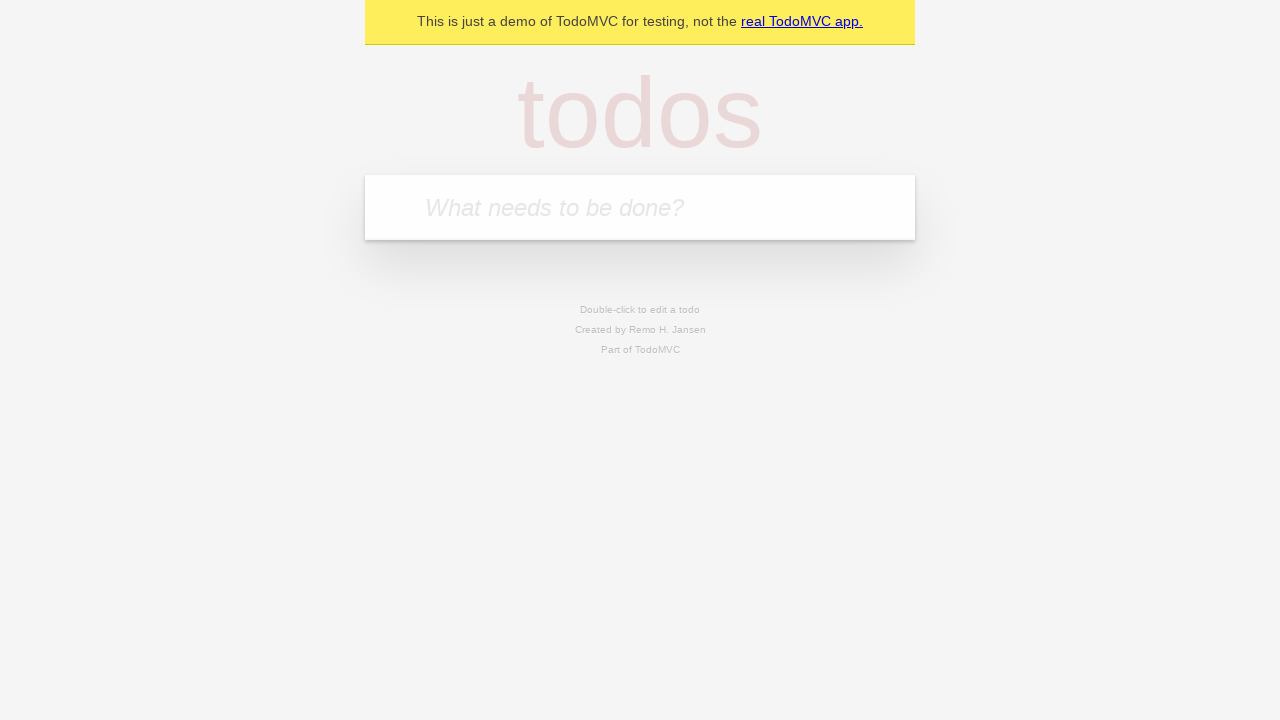

Located the todo input field
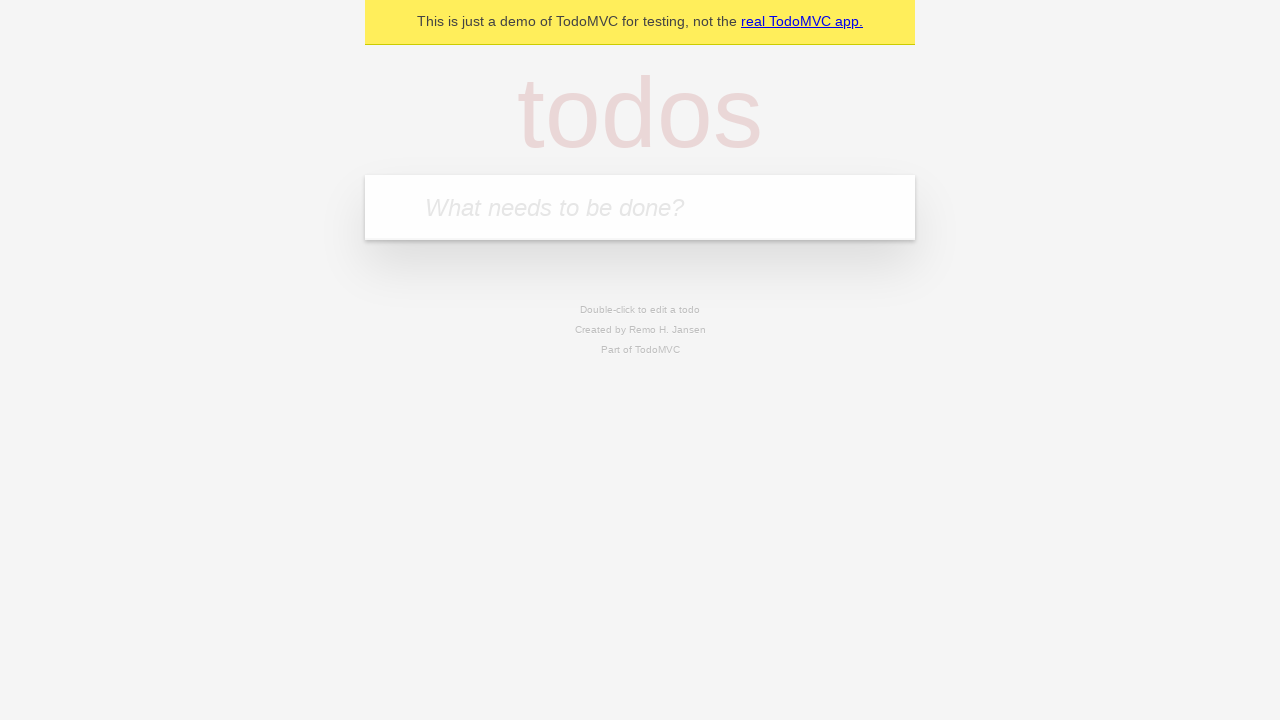

Filled todo input with 'buy some cheese' on internal:attr=[placeholder="What needs to be done?"i]
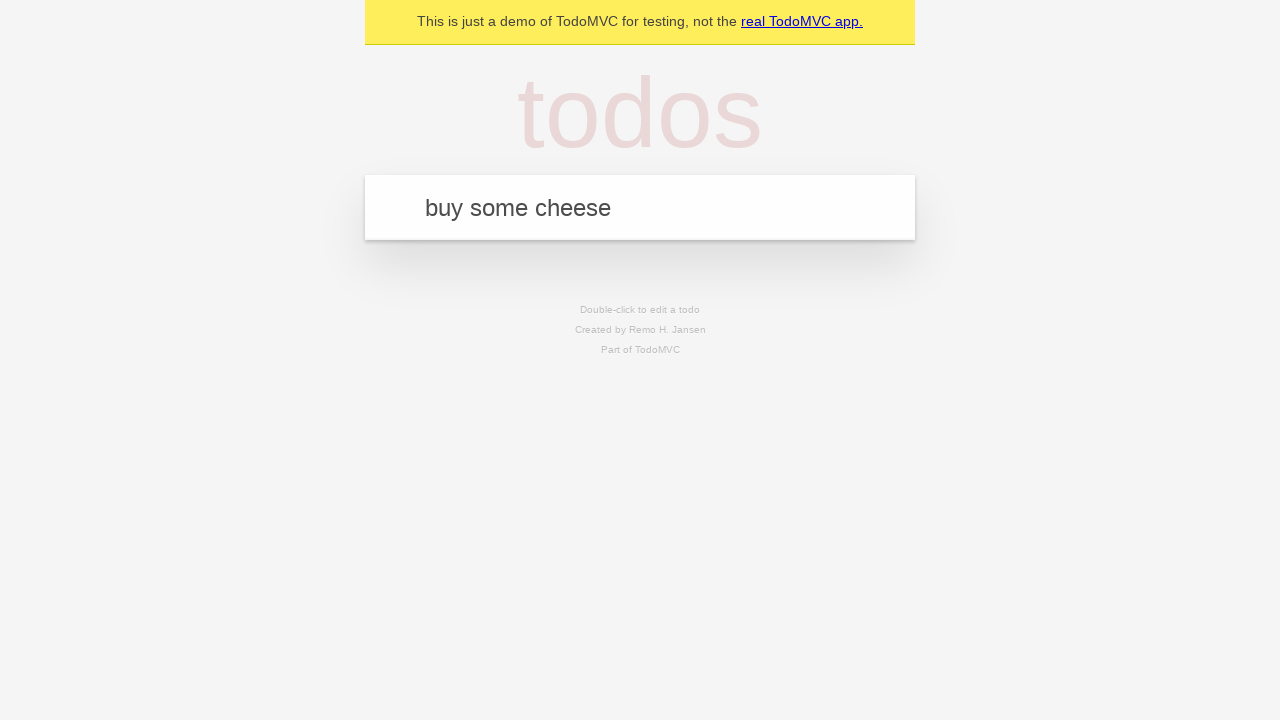

Pressed Enter to create todo 'buy some cheese' on internal:attr=[placeholder="What needs to be done?"i]
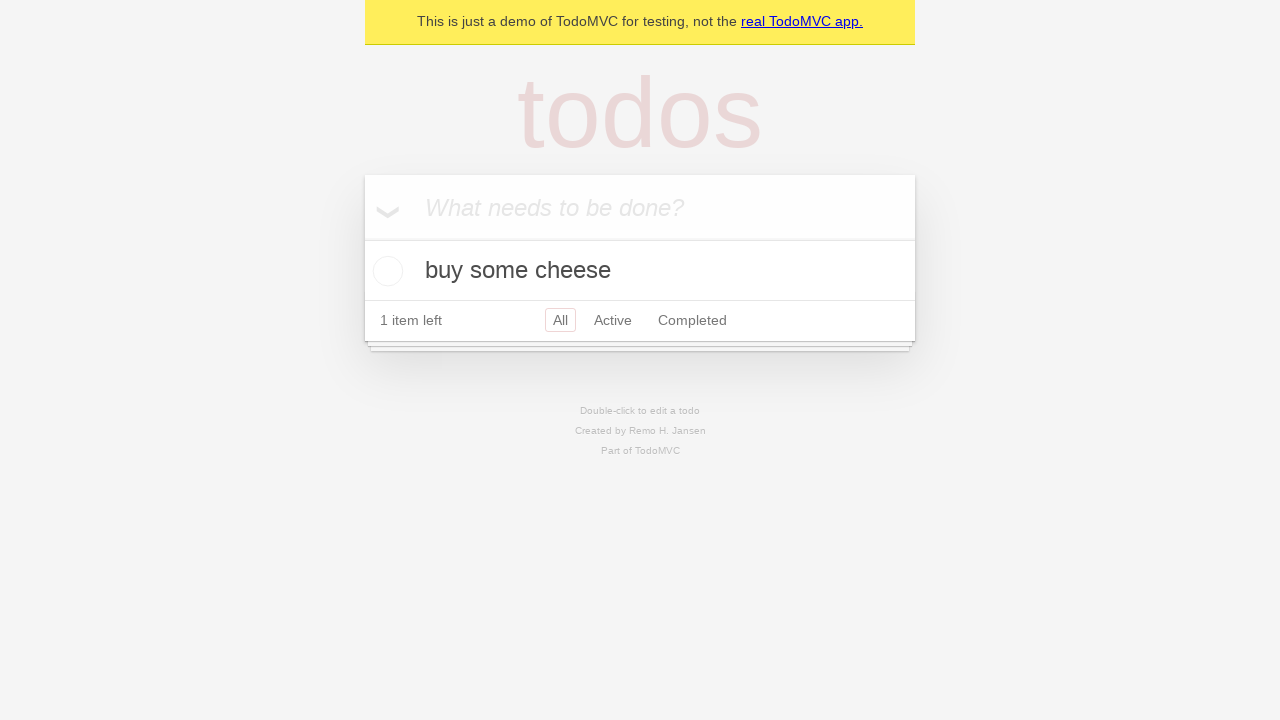

Filled todo input with 'feed the cat' on internal:attr=[placeholder="What needs to be done?"i]
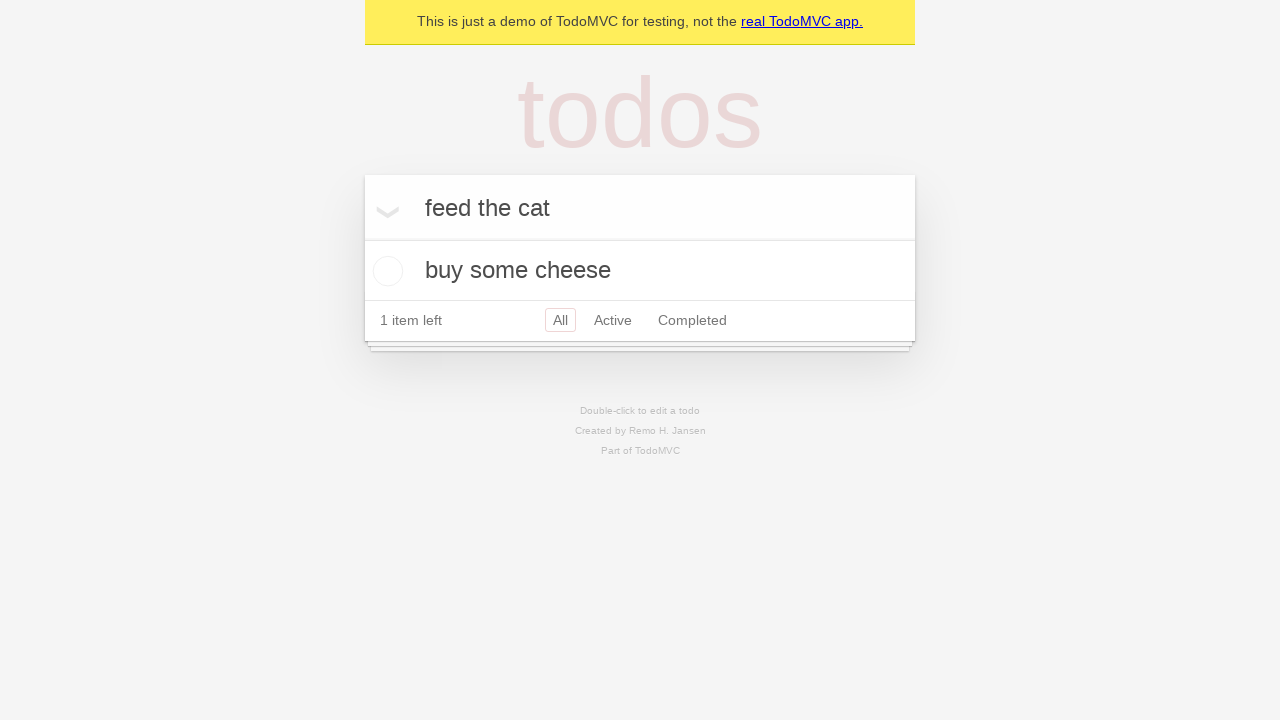

Pressed Enter to create todo 'feed the cat' on internal:attr=[placeholder="What needs to be done?"i]
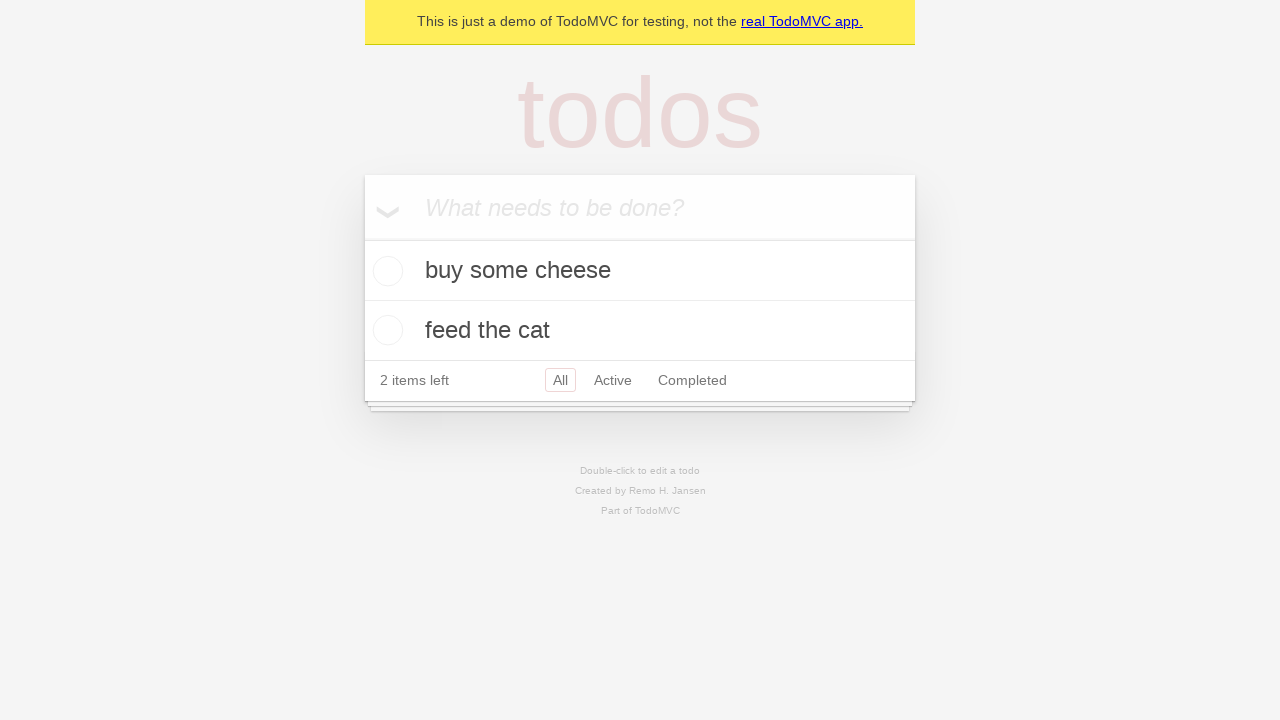

Filled todo input with 'book a doctors appointment' on internal:attr=[placeholder="What needs to be done?"i]
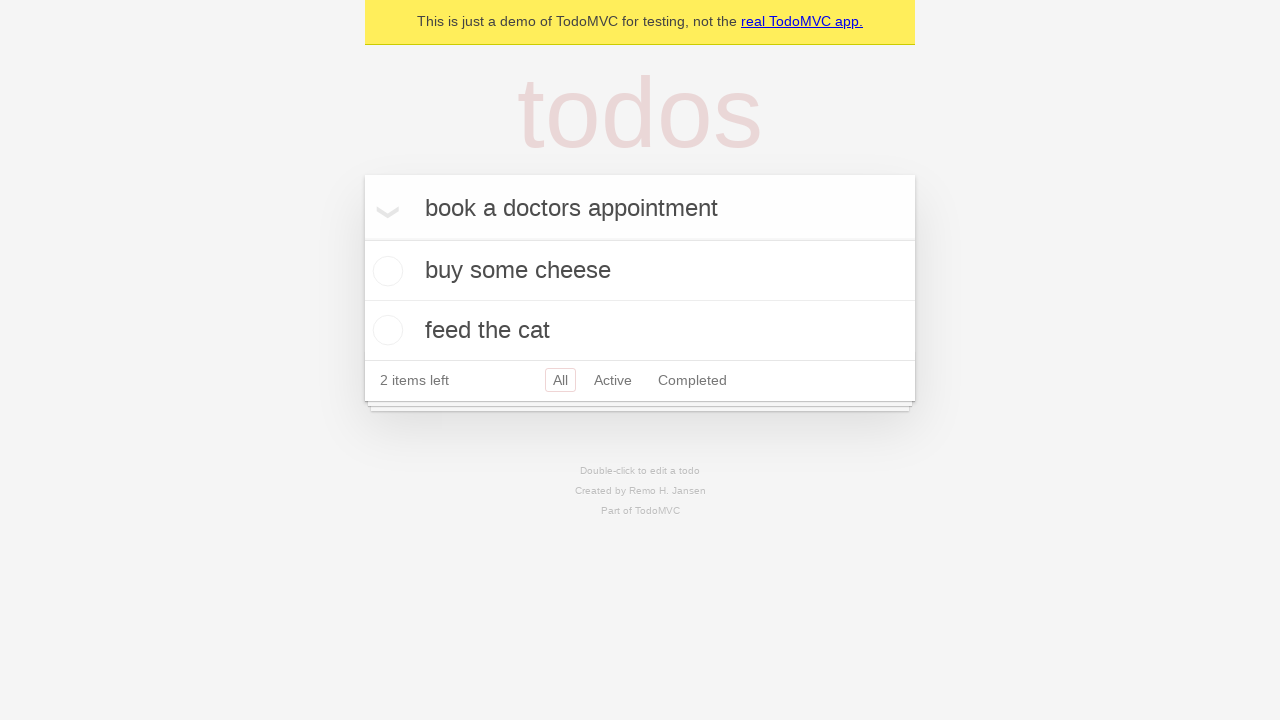

Pressed Enter to create todo 'book a doctors appointment' on internal:attr=[placeholder="What needs to be done?"i]
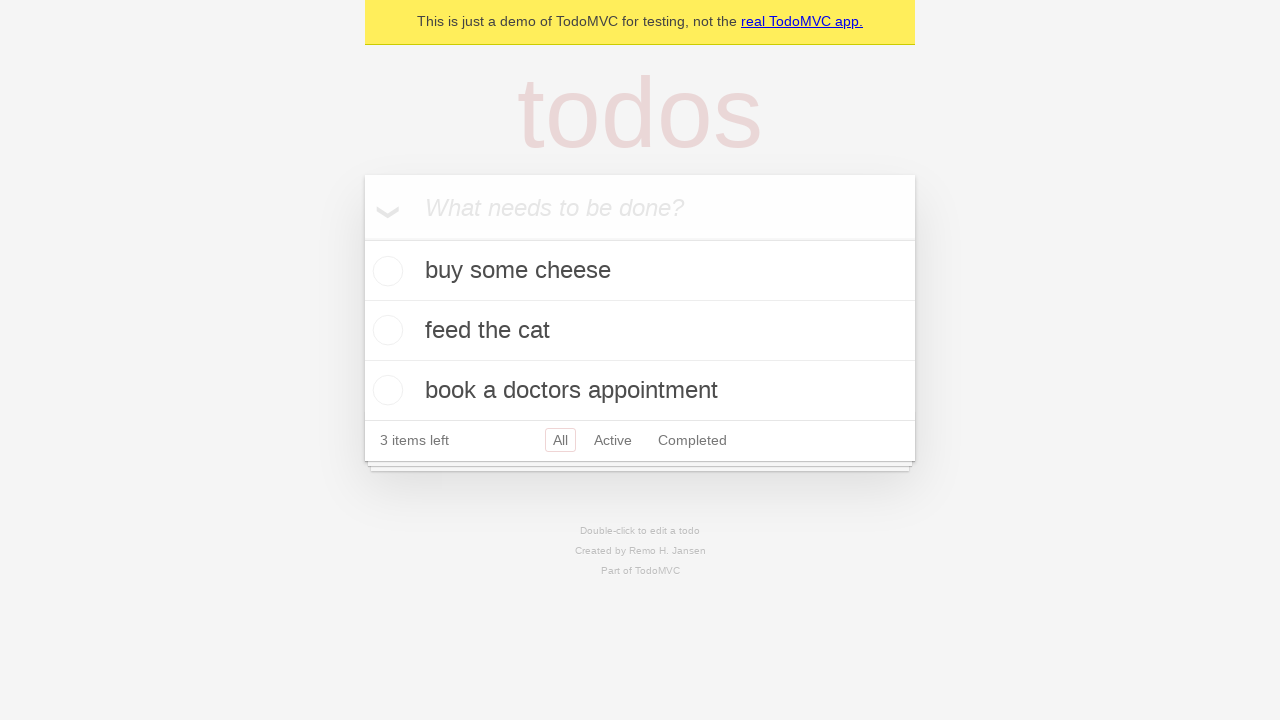

Located all todo items
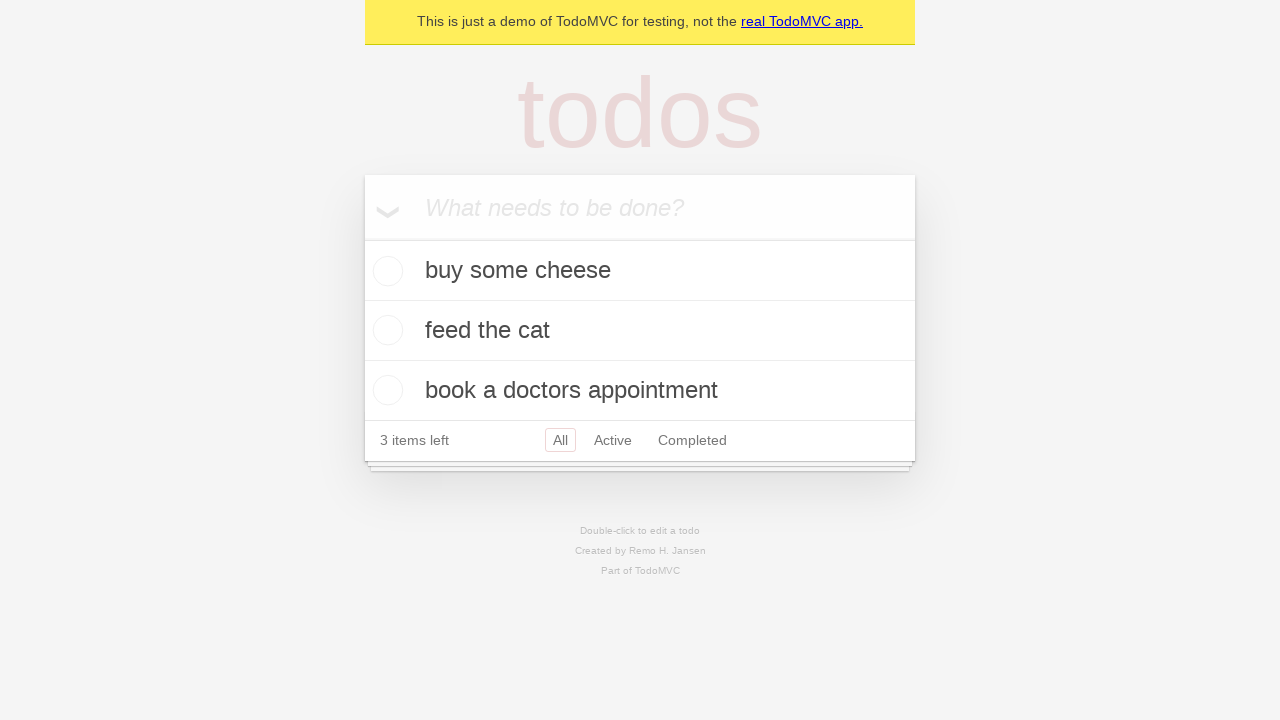

Double-clicked on second todo item to enter edit mode at (640, 331) on internal:testid=[data-testid="todo-item"s] >> nth=1
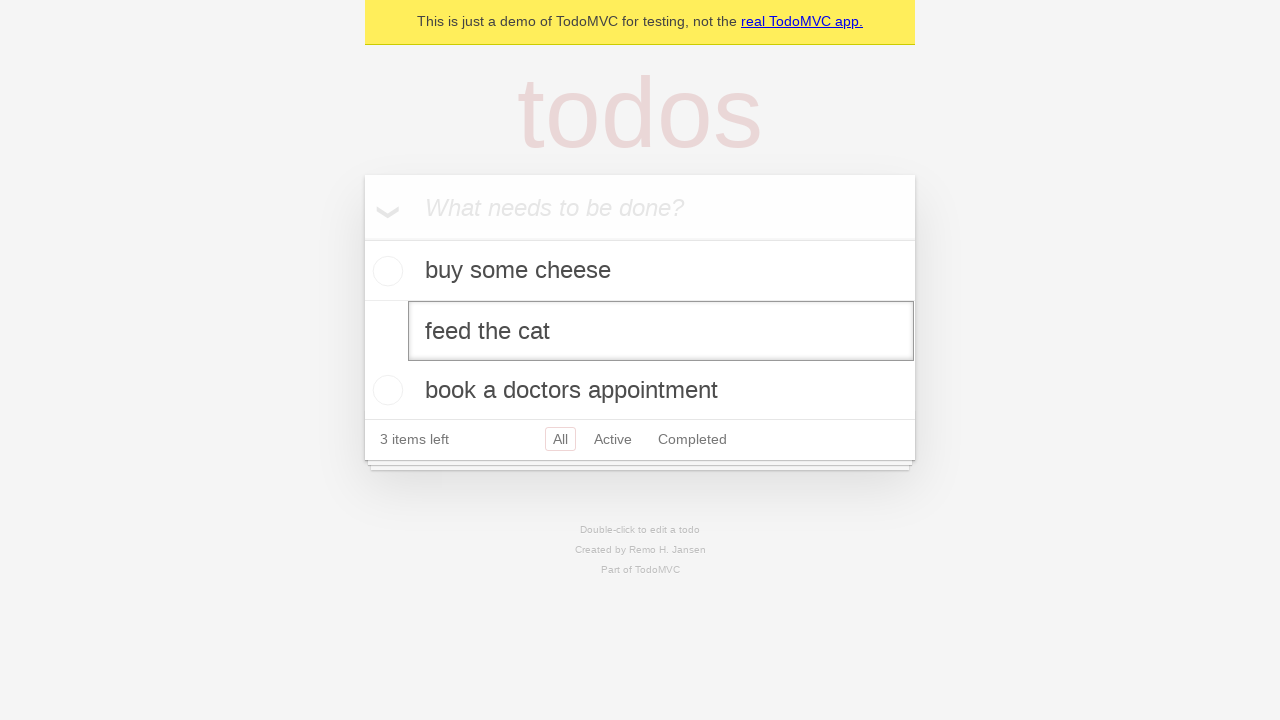

Filled edit field with text containing leading and trailing spaces on internal:testid=[data-testid="todo-item"s] >> nth=1 >> internal:role=textbox[nam
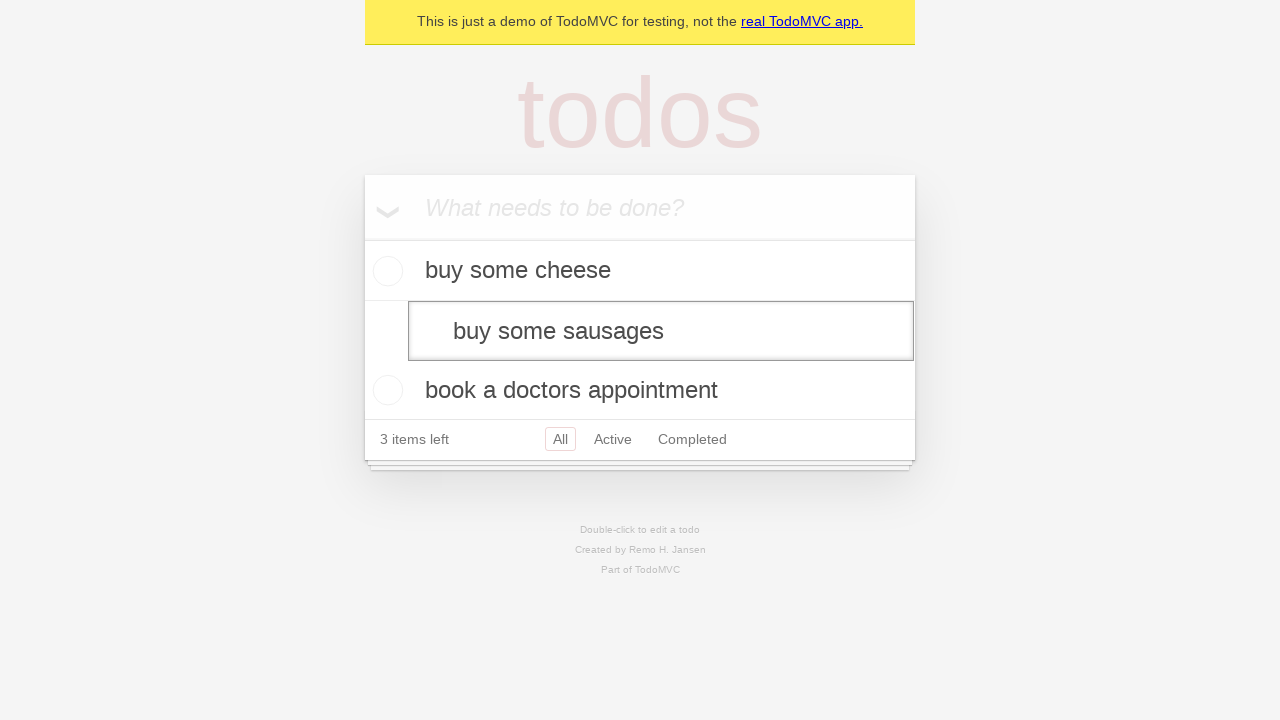

Pressed Enter to save edited todo, which should trim the whitespace on internal:testid=[data-testid="todo-item"s] >> nth=1 >> internal:role=textbox[nam
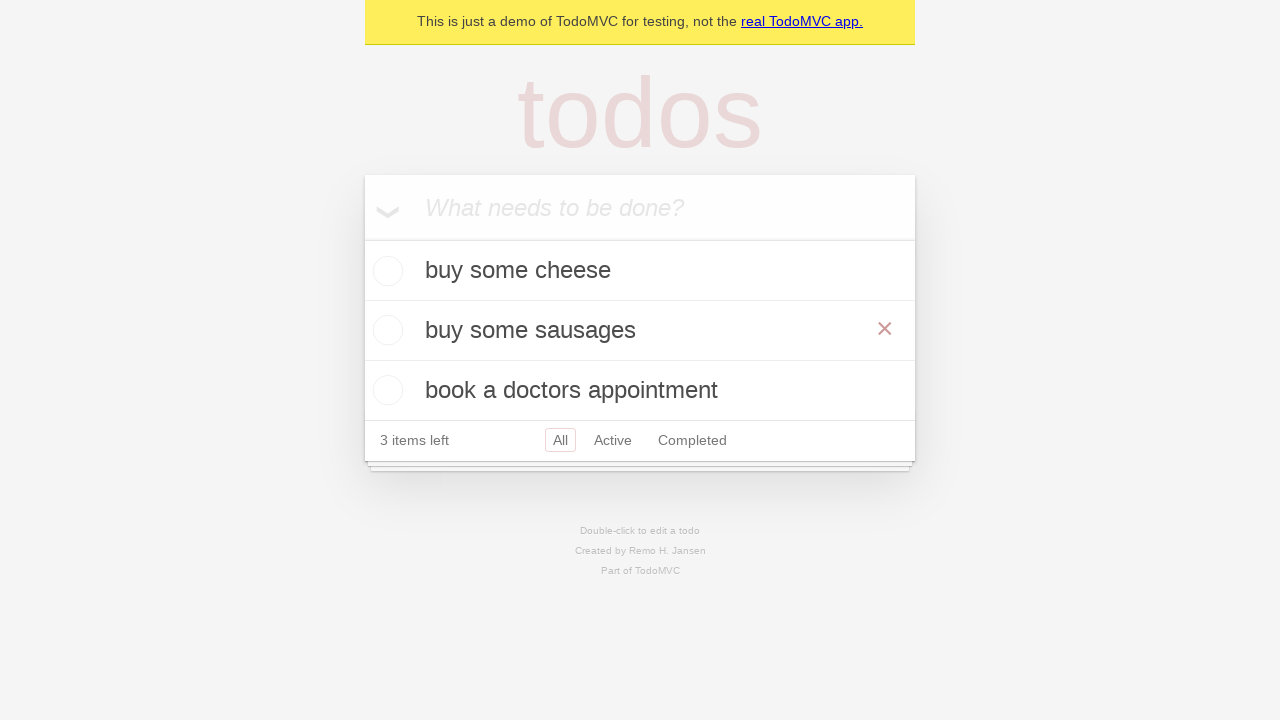

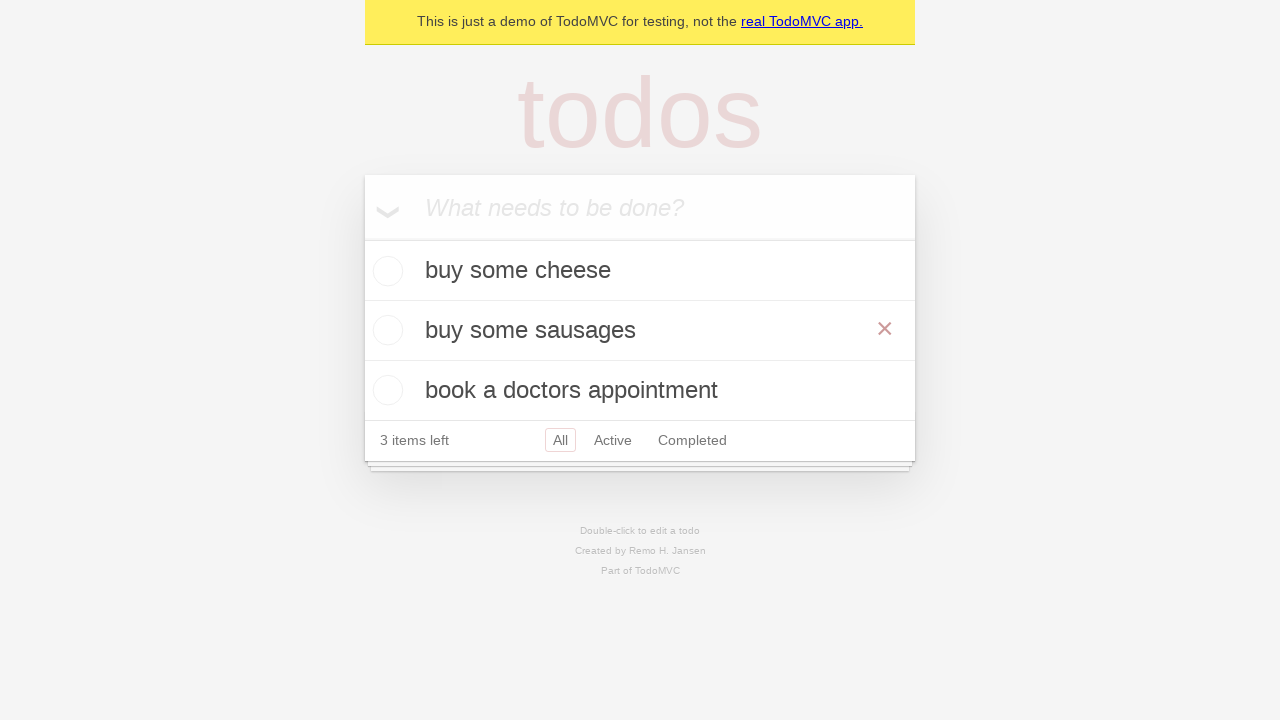